Tests drag and drop functionality on the jQueryUI demo page by dragging an element and dropping it onto a target droppable area.

Starting URL: https://www.jqueryui.com/droppable

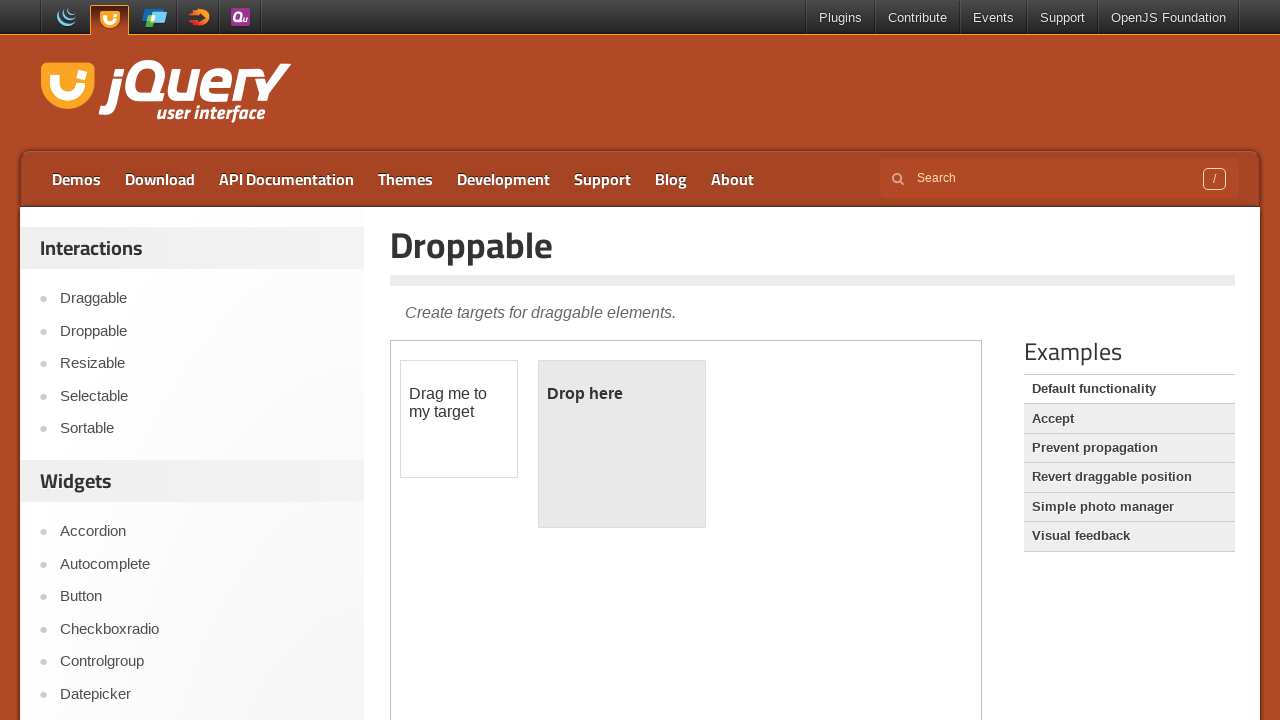

Located the demo iframe containing drag and drop elements
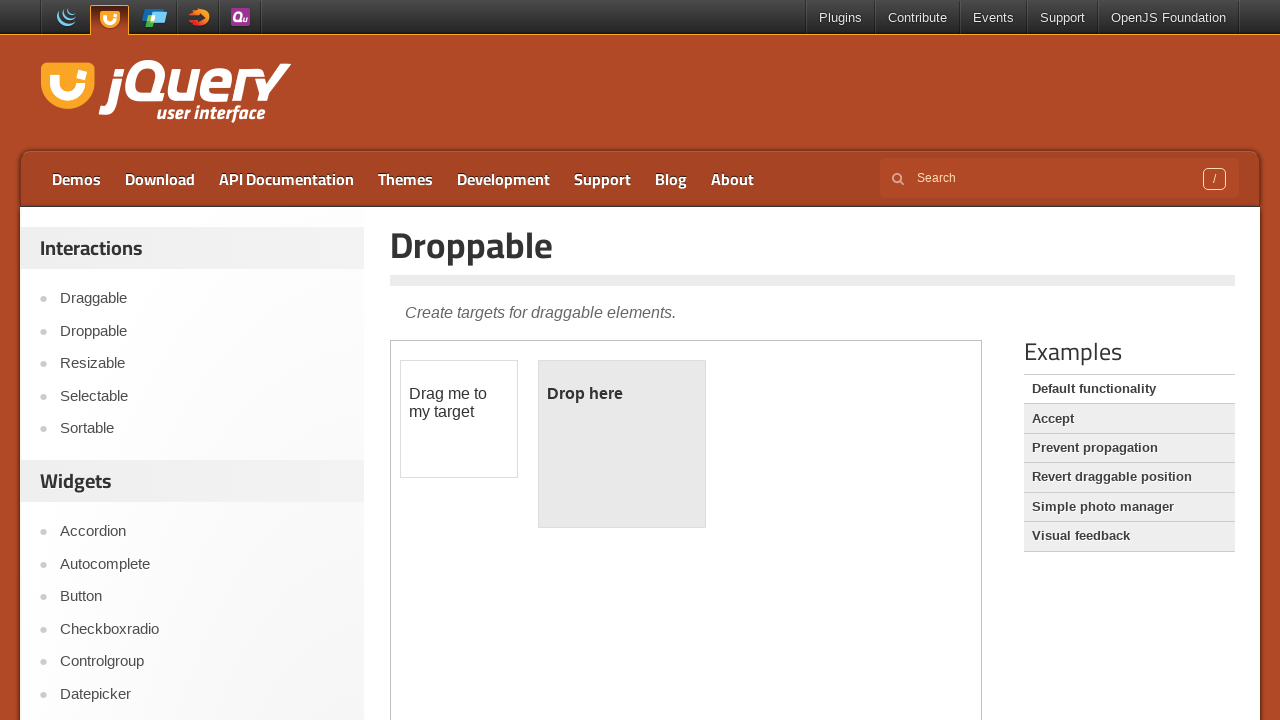

Located the draggable element within iframe
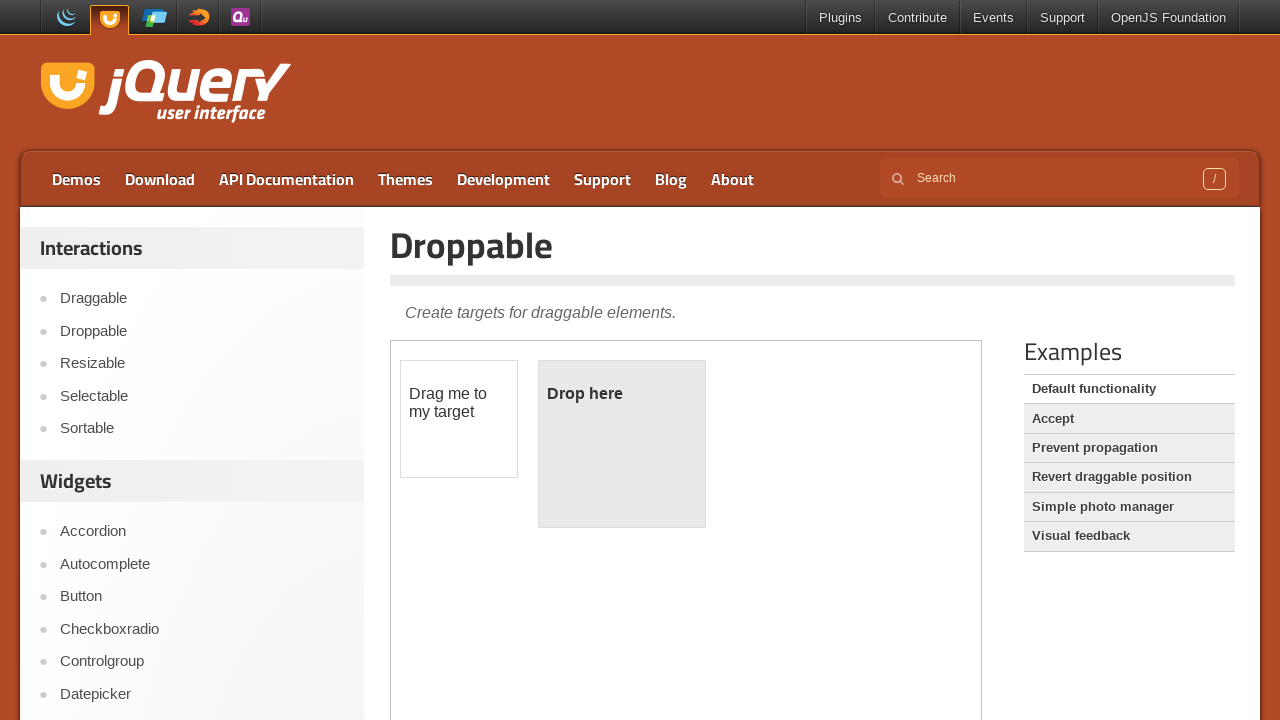

Located the droppable target element within iframe
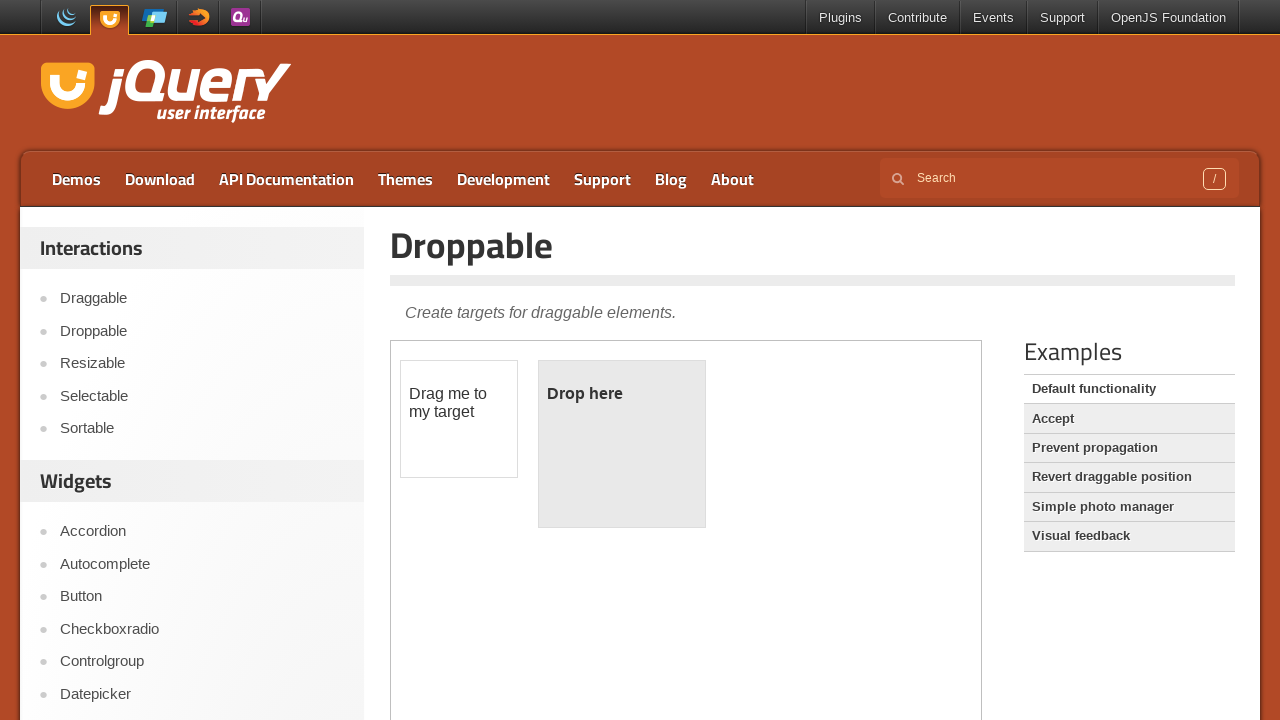

Dragged the draggable element and dropped it onto the droppable area at (622, 444)
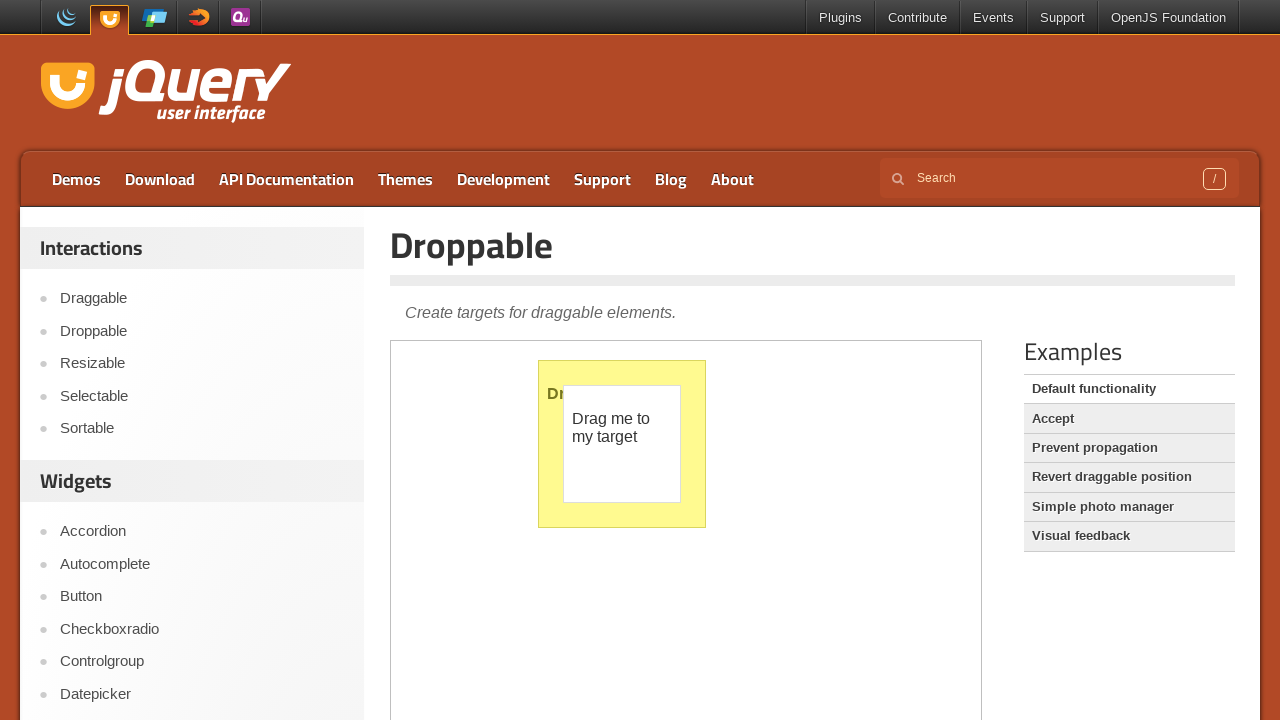

Verified drop was successful - droppable element now displays 'Dropped!' text
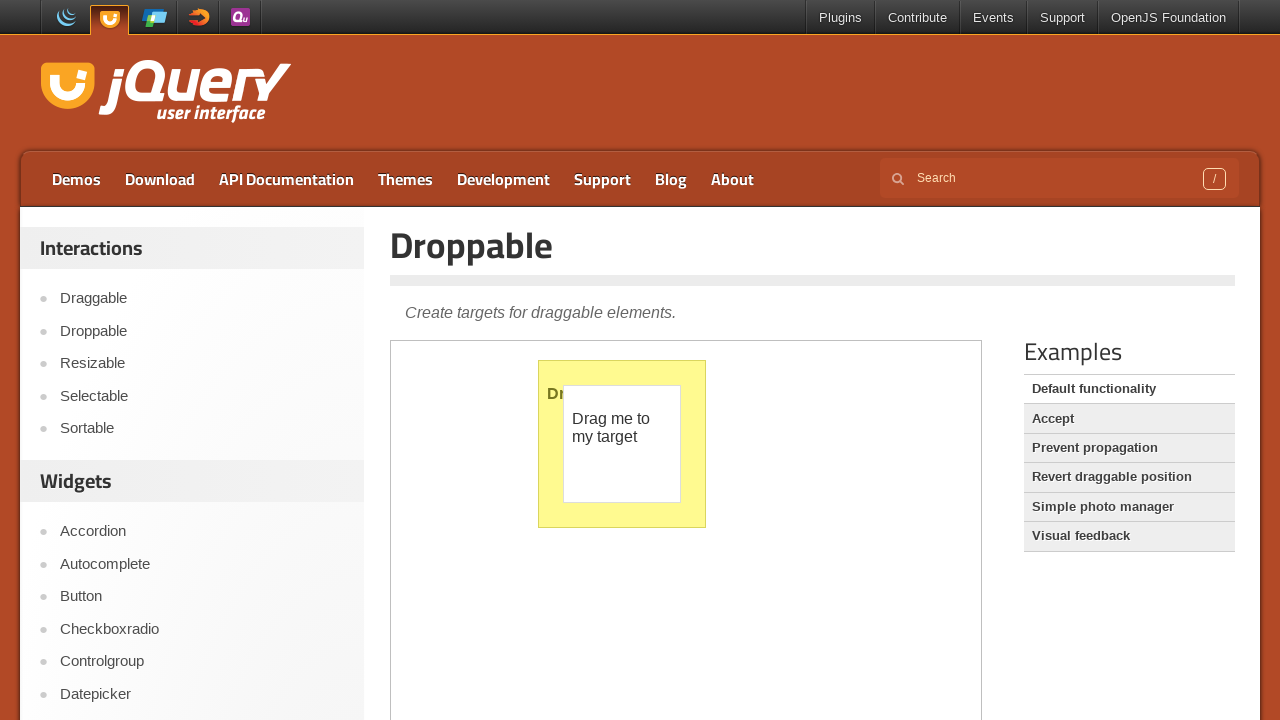

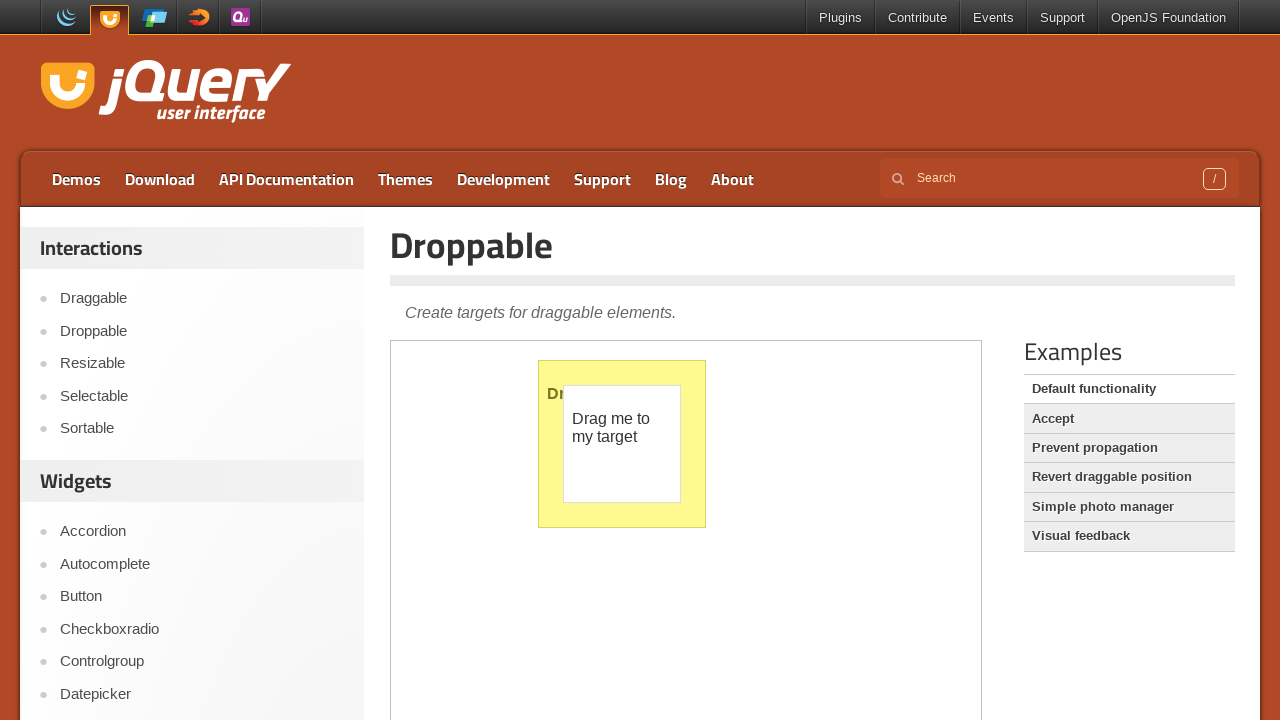